Tests hovering functionality by hovering over each product item to reveal product descriptions

Starting URL: https://demos.telerik.com/kendo-ui/fx/expand

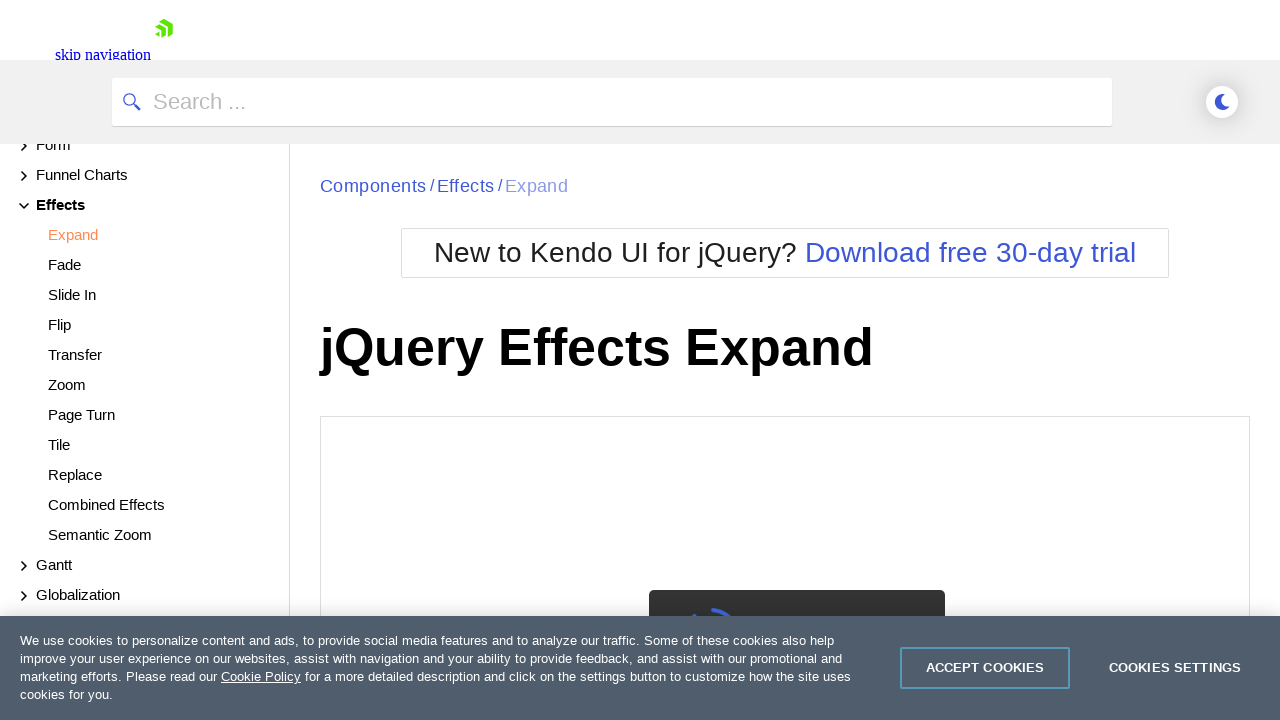

Navigated to Kendo UI expand demo page
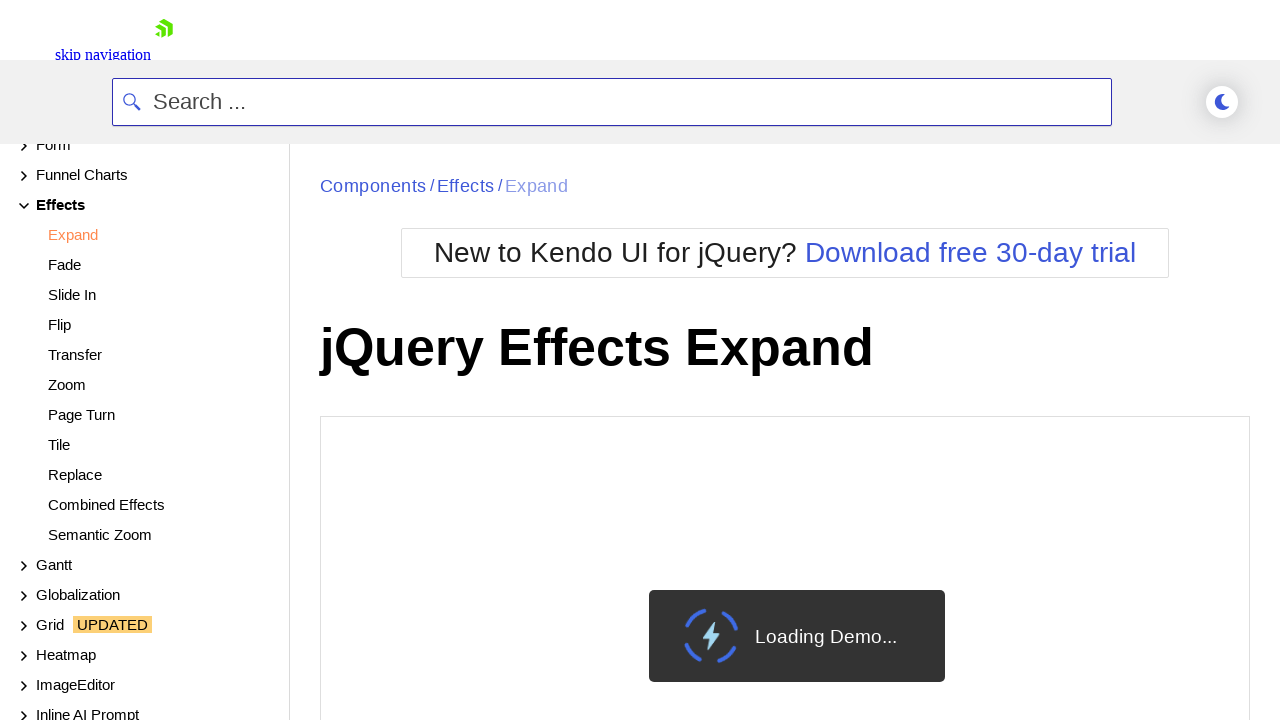

Located all product items with role='listitem'
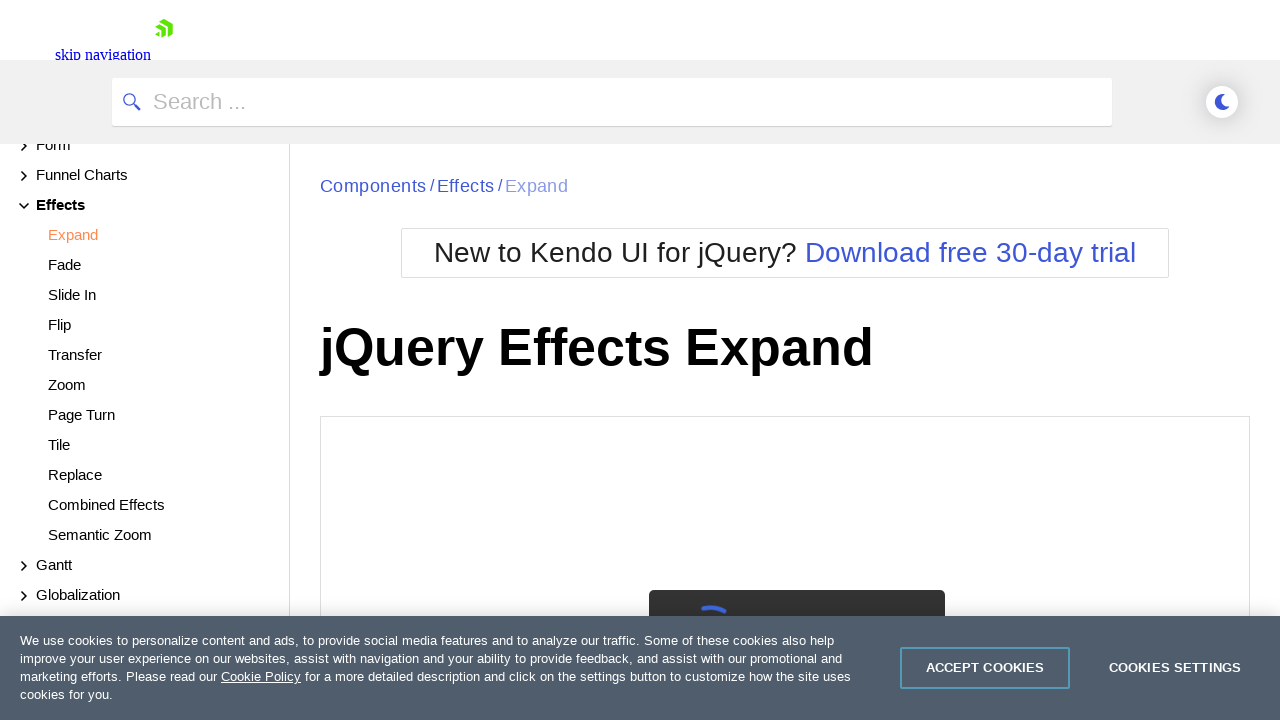

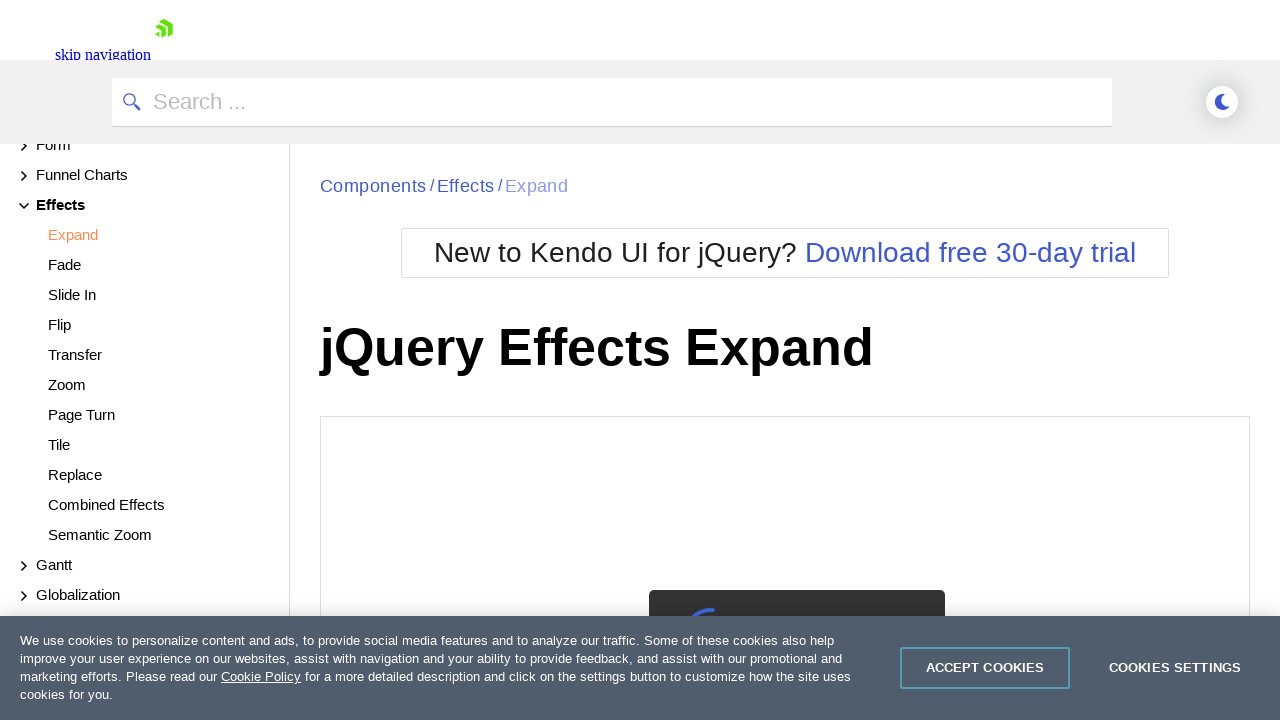